Tests JavaScript alert handling by clicking a button that triggers an alert and accepting it.

Starting URL: https://demoqa.com/alerts

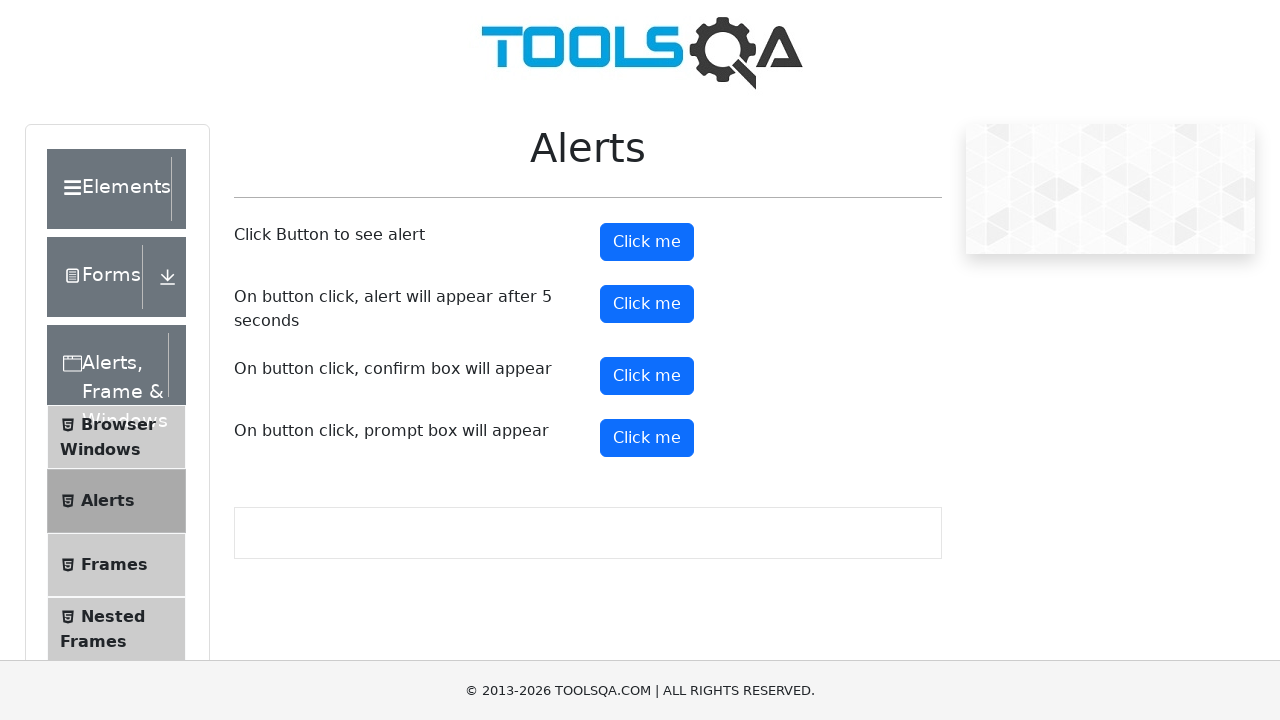

Set up dialog handler to accept alerts
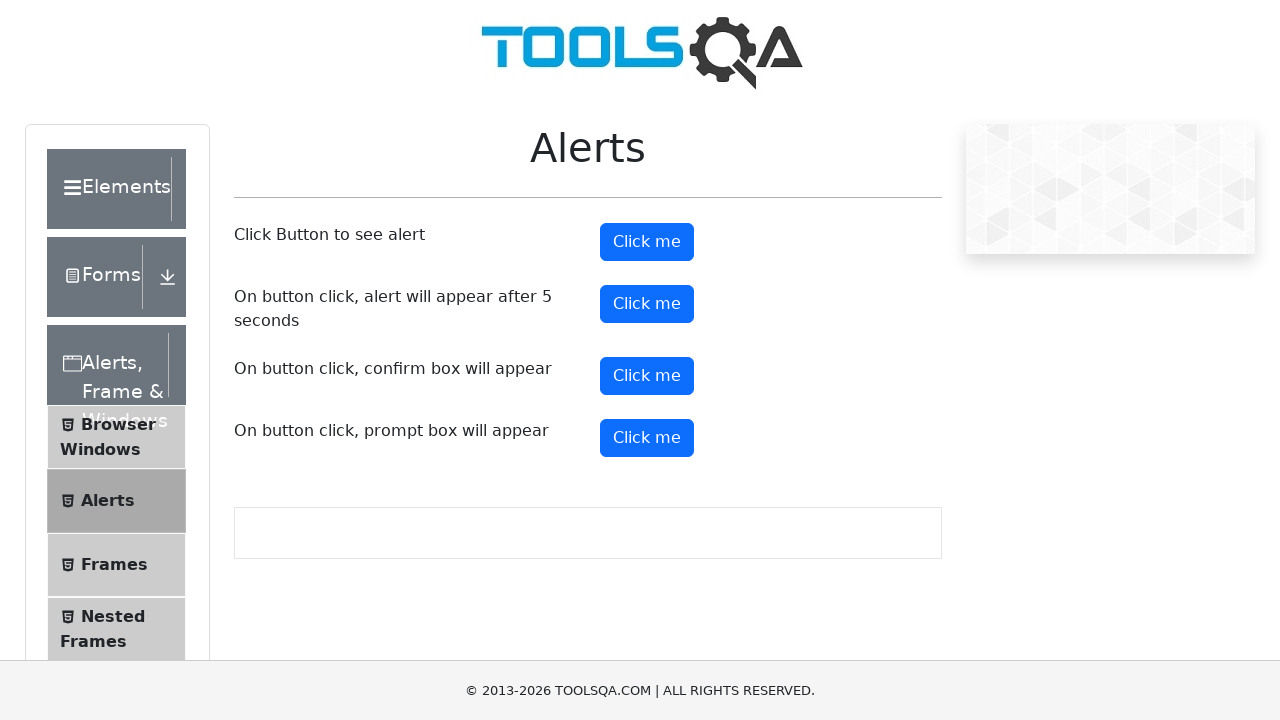

Clicked alert button to trigger JavaScript alert at (647, 242) on #alertButton
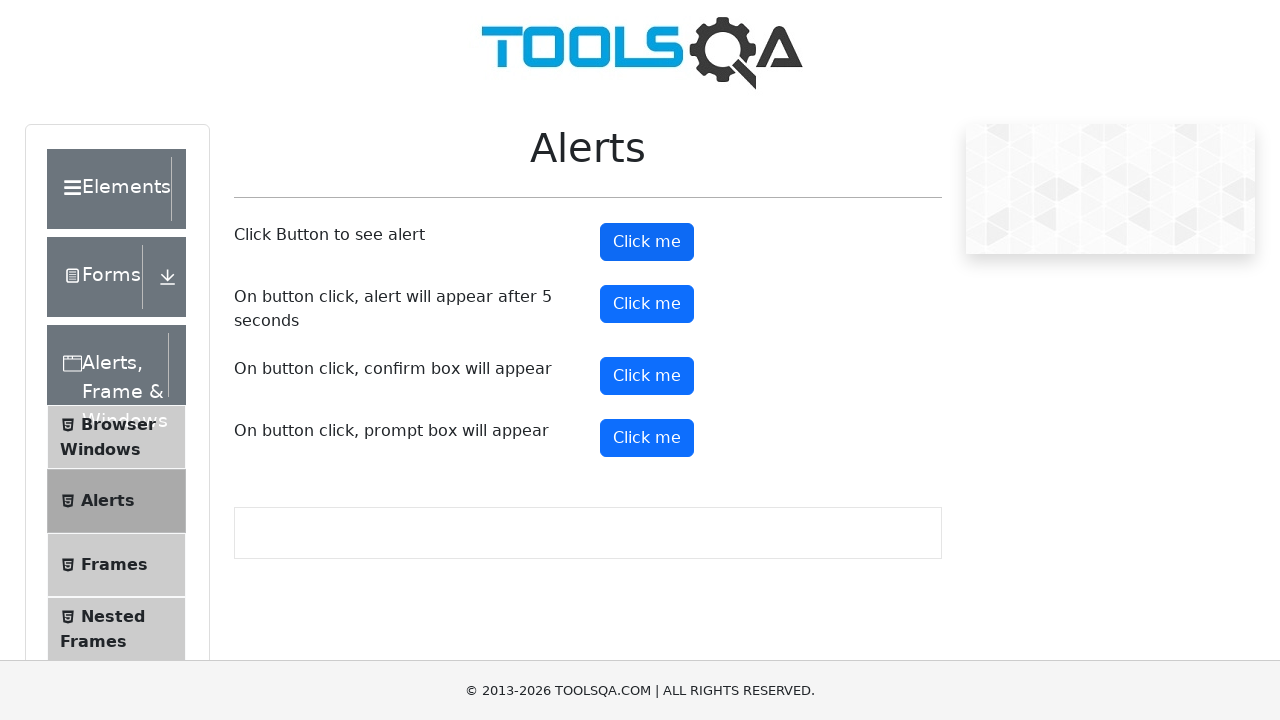

Waited for alert processing to complete
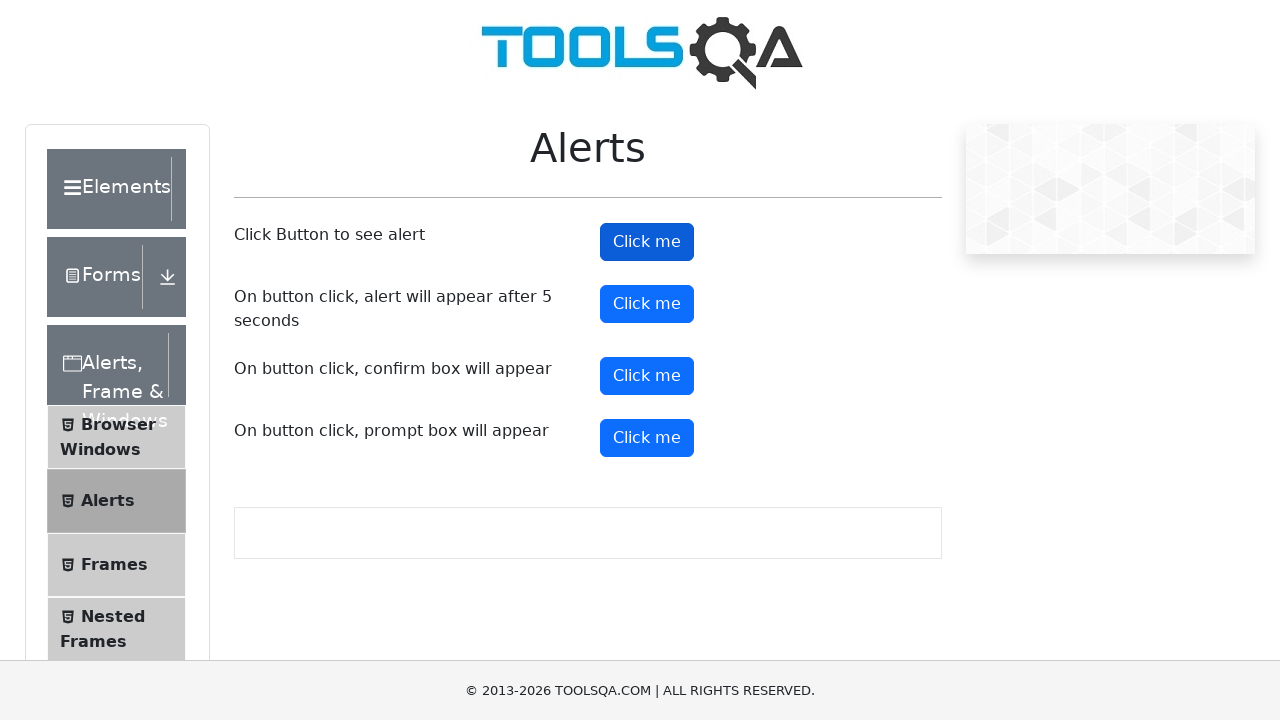

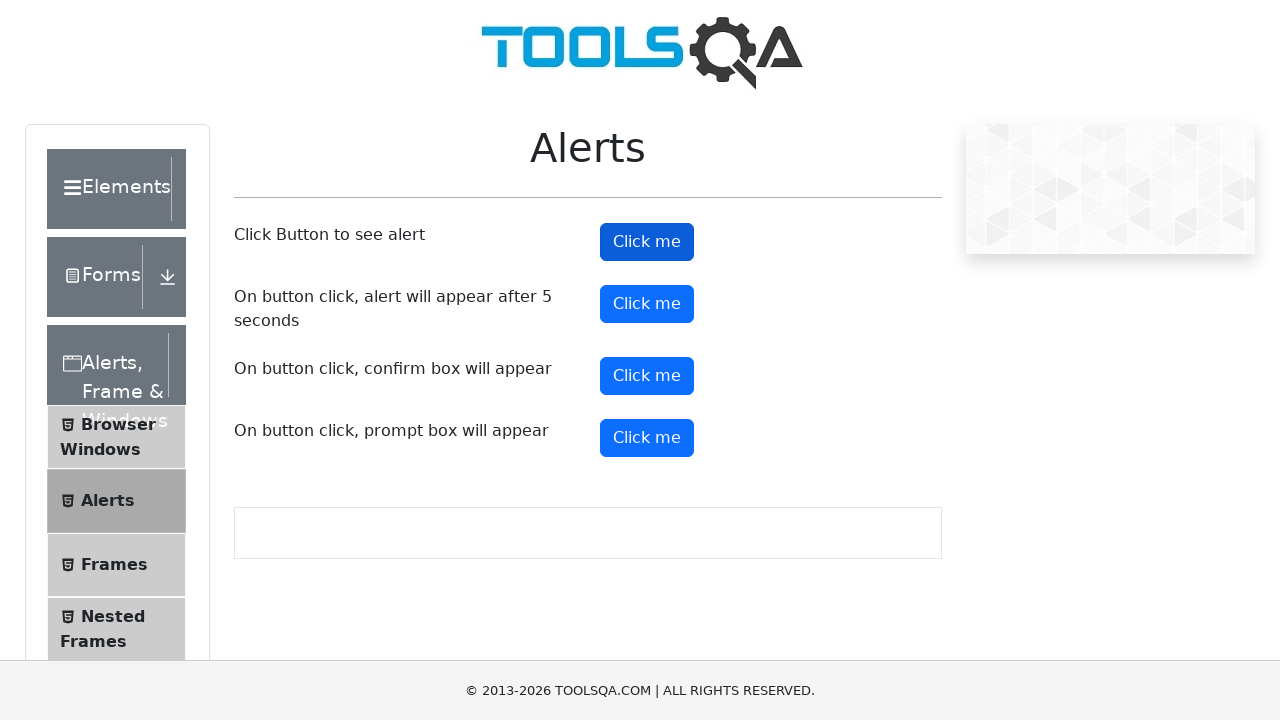